Tests that edits are saved when the edit field loses focus (blur event).

Starting URL: https://demo.playwright.dev/todomvc

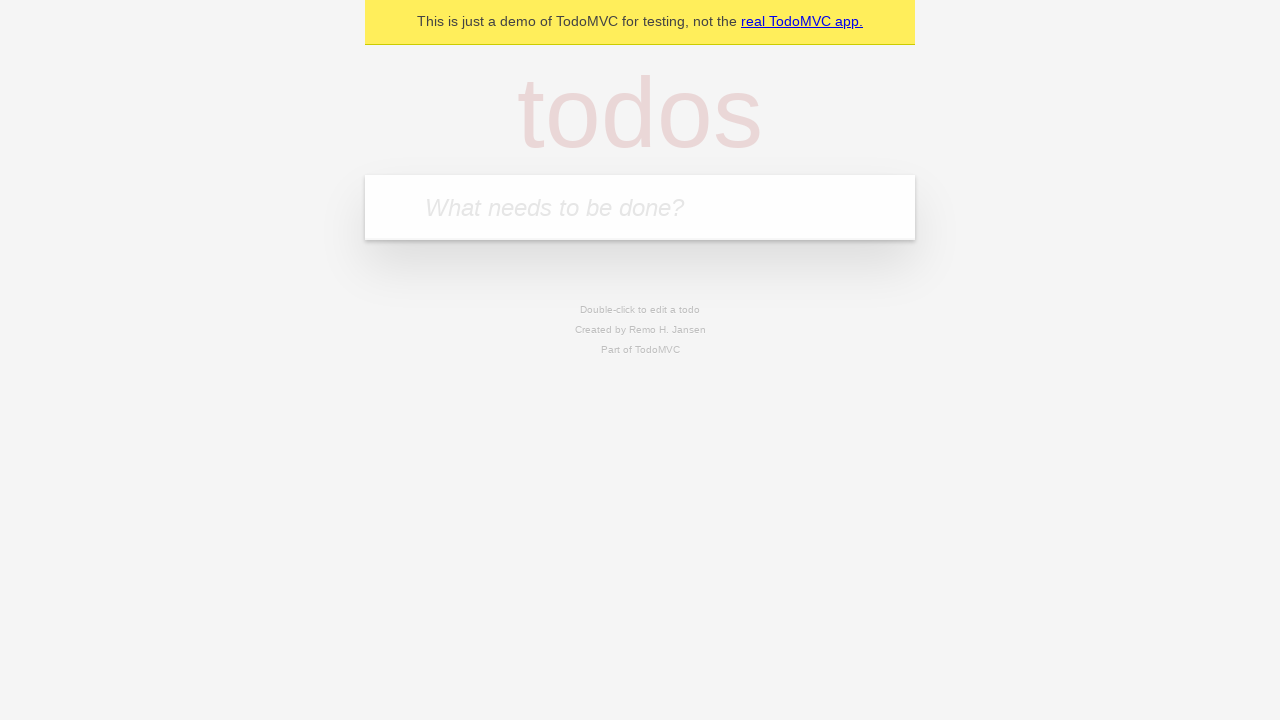

Filled todo input with 'buy some cheese' on internal:attr=[placeholder="What needs to be done?"i]
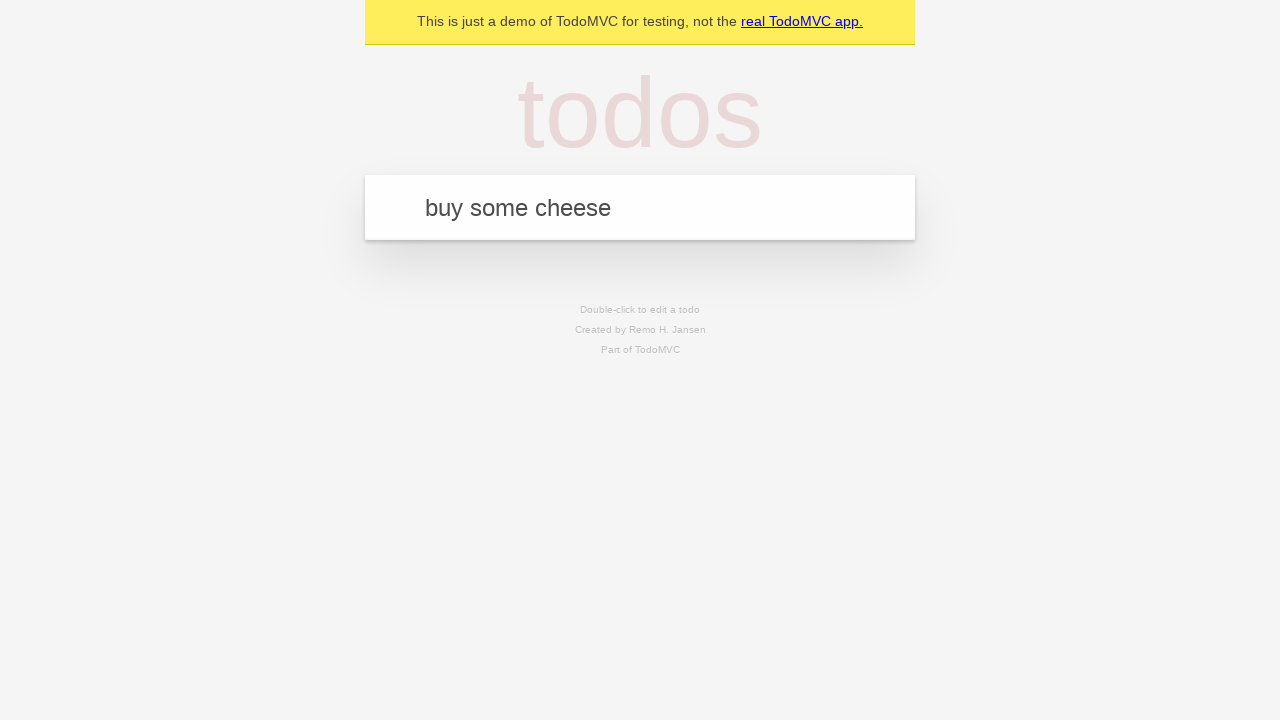

Pressed Enter to create first todo on internal:attr=[placeholder="What needs to be done?"i]
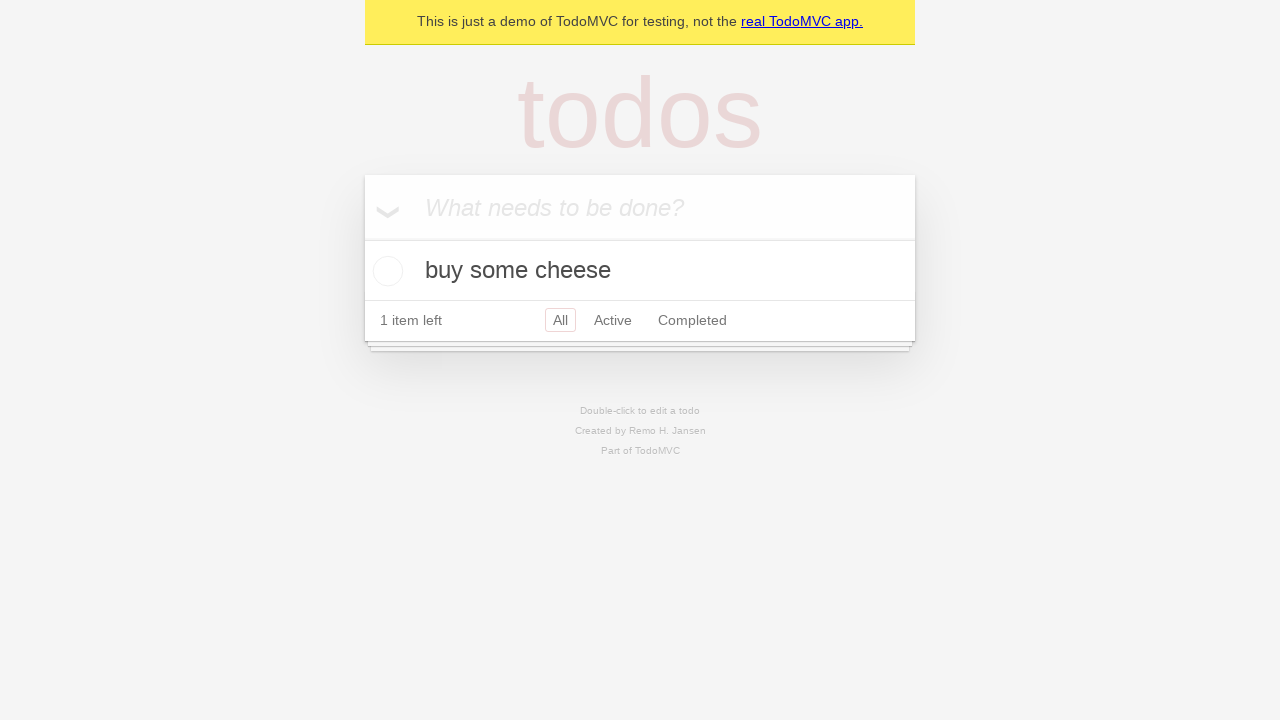

Filled todo input with 'feed the cat' on internal:attr=[placeholder="What needs to be done?"i]
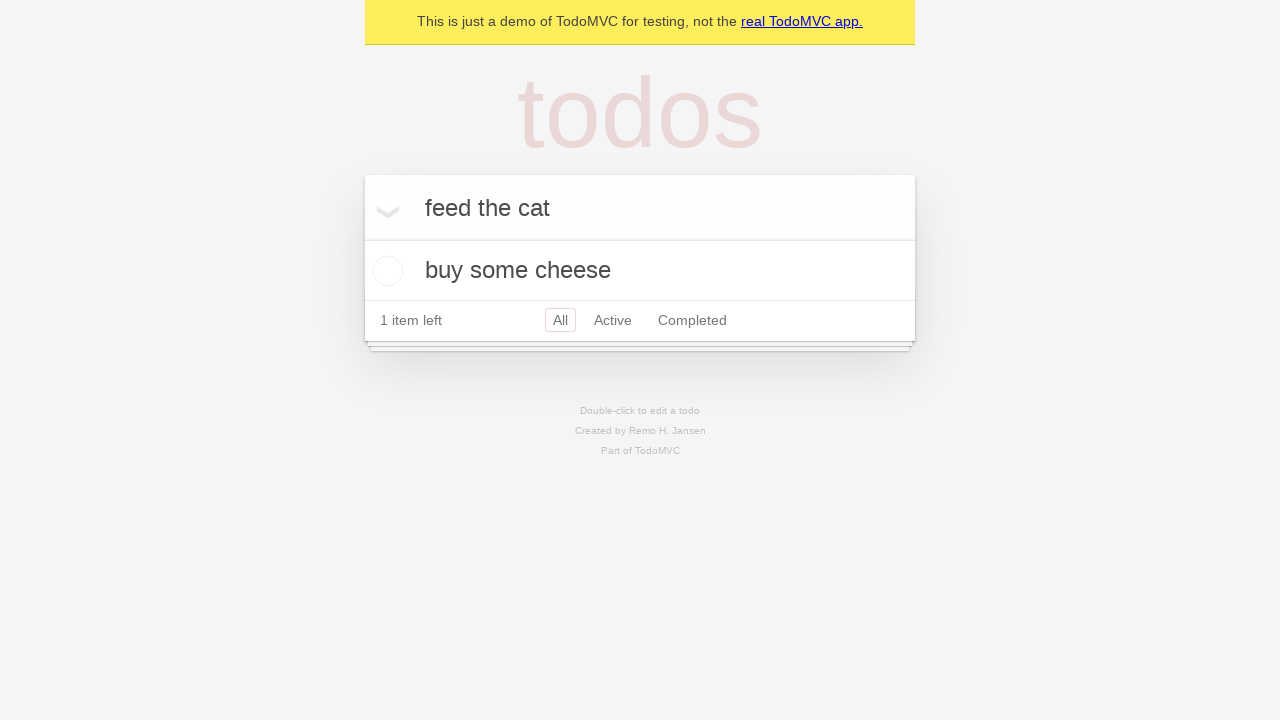

Pressed Enter to create second todo on internal:attr=[placeholder="What needs to be done?"i]
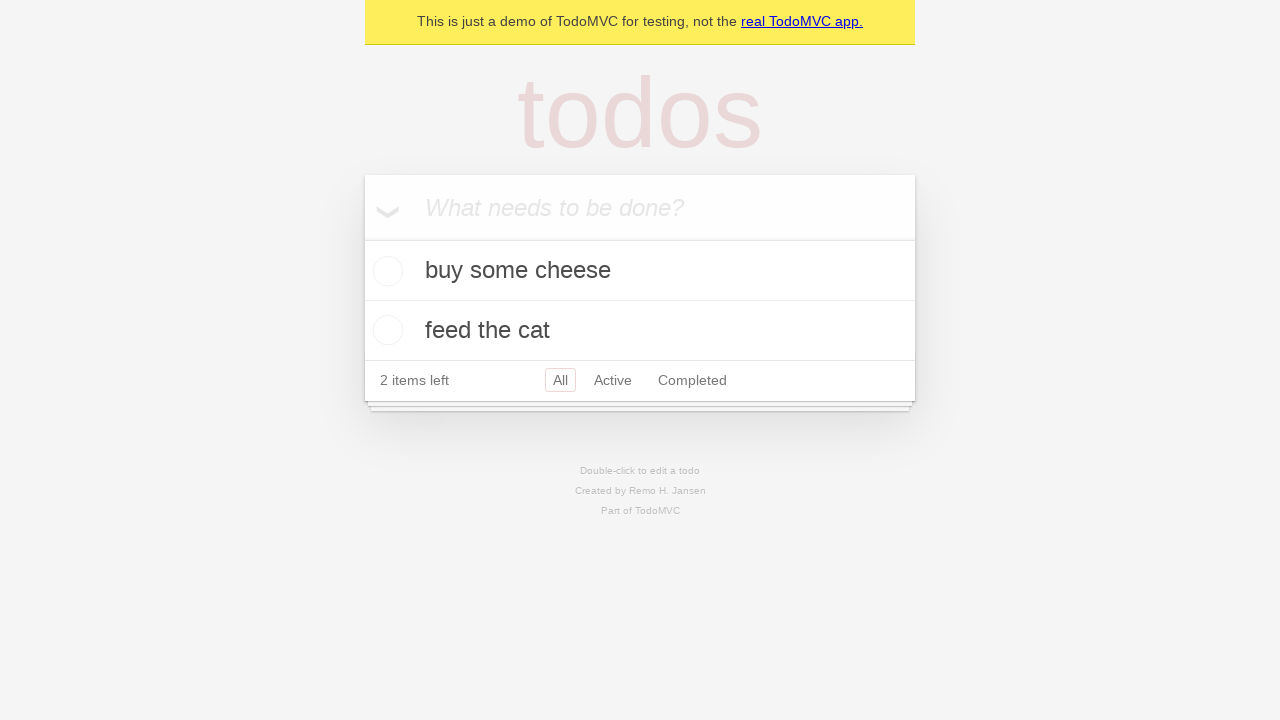

Filled todo input with 'book a doctors appointment' on internal:attr=[placeholder="What needs to be done?"i]
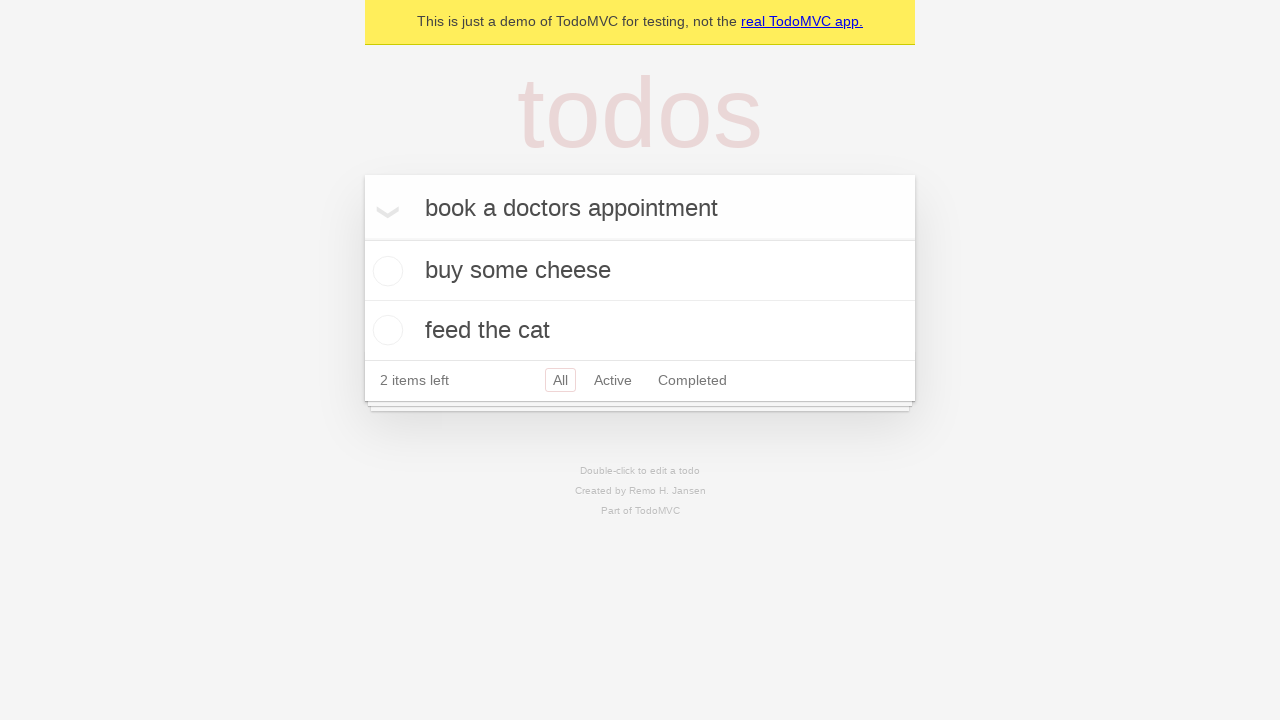

Pressed Enter to create third todo on internal:attr=[placeholder="What needs to be done?"i]
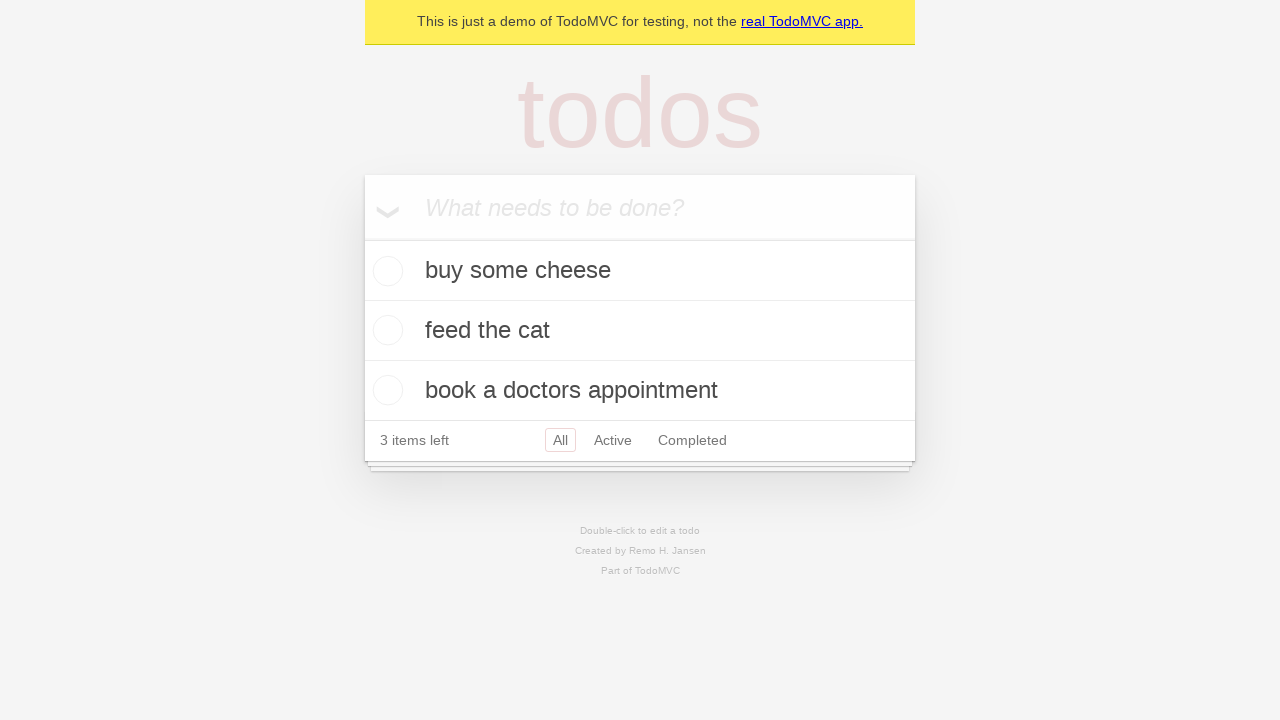

Waited for third todo item to appear
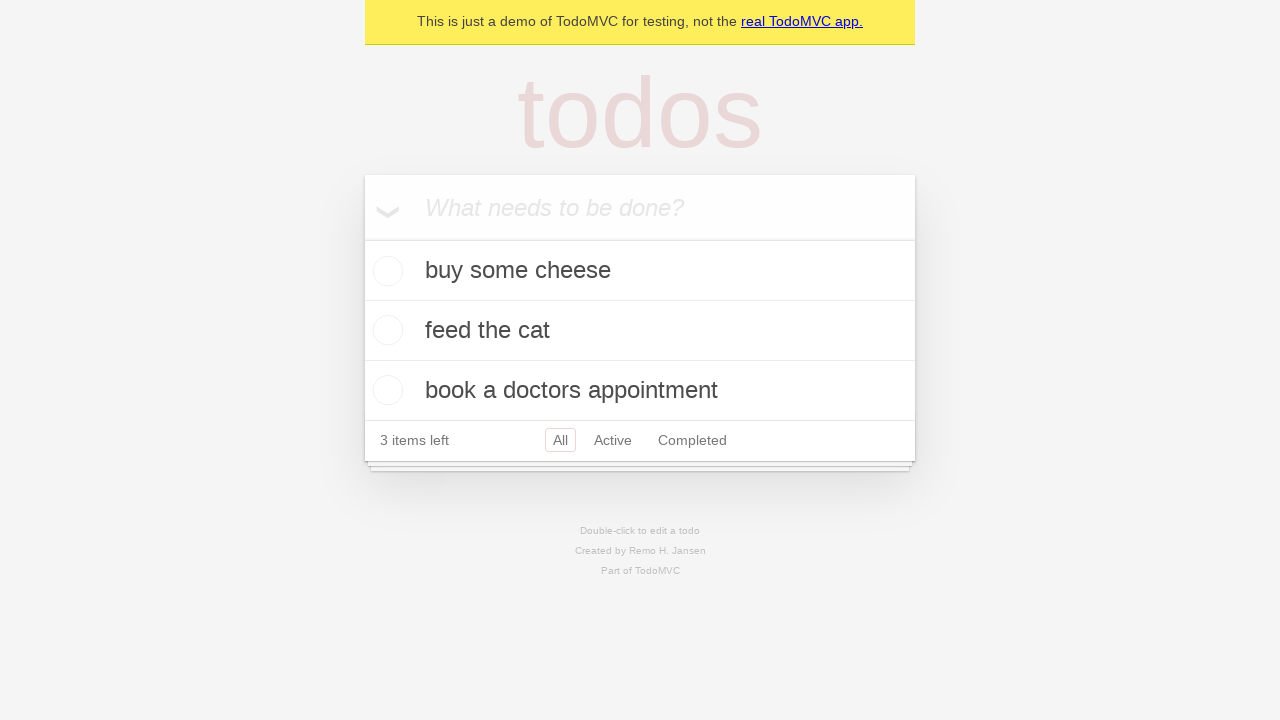

Double-clicked second todo item to enter edit mode at (640, 331) on internal:testid=[data-testid="todo-item"s] >> nth=1
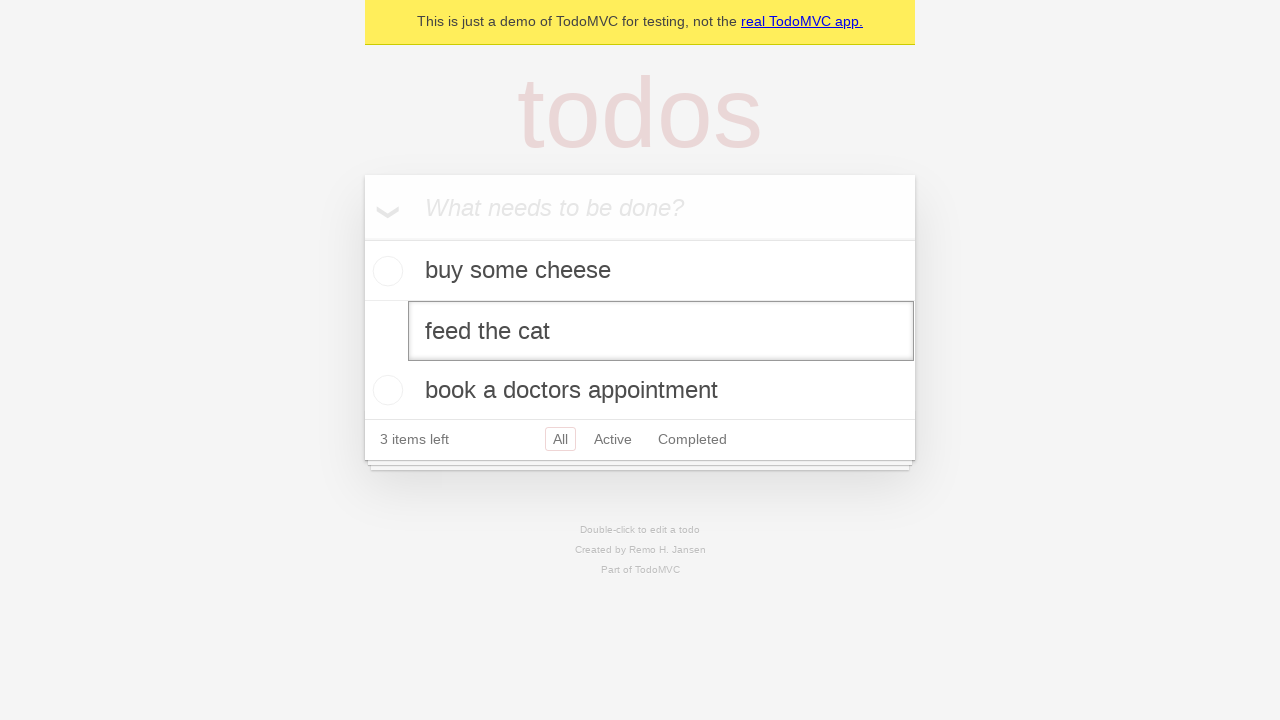

Filled edit field with 'buy some sausages' on internal:testid=[data-testid="todo-item"s] >> nth=1 >> internal:role=textbox[nam
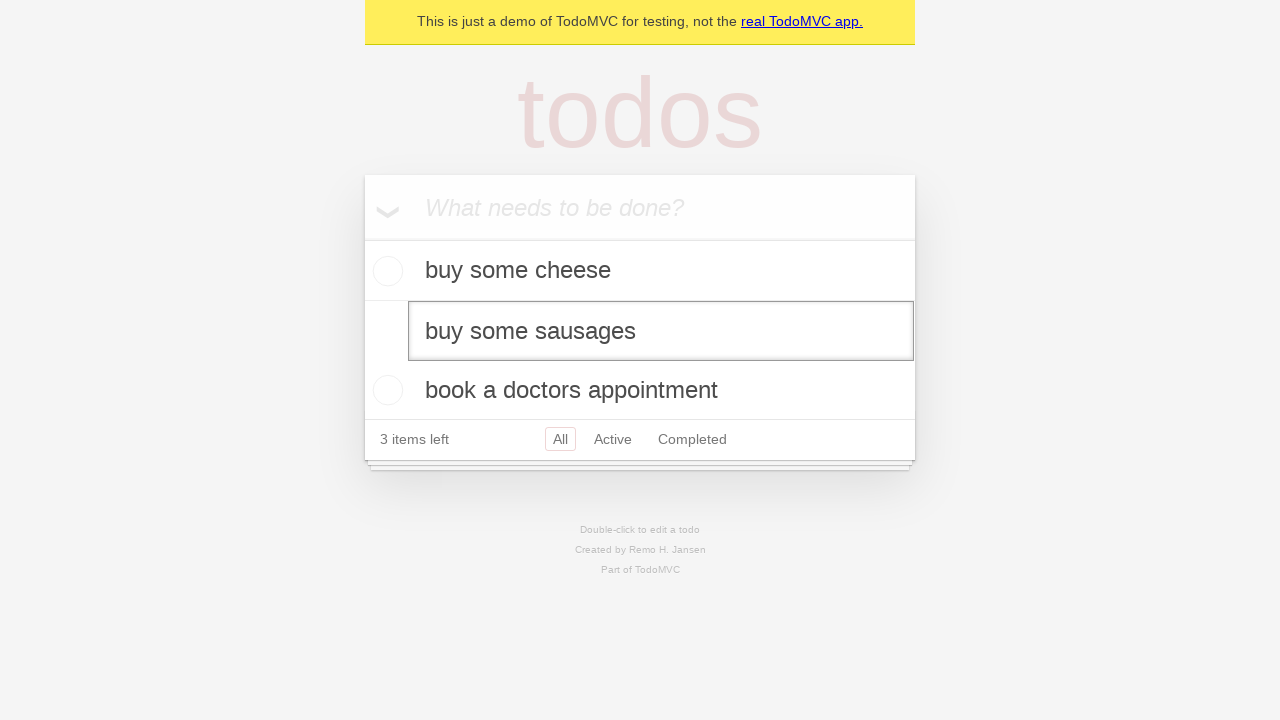

Dispatched blur event to save edits and exit edit mode
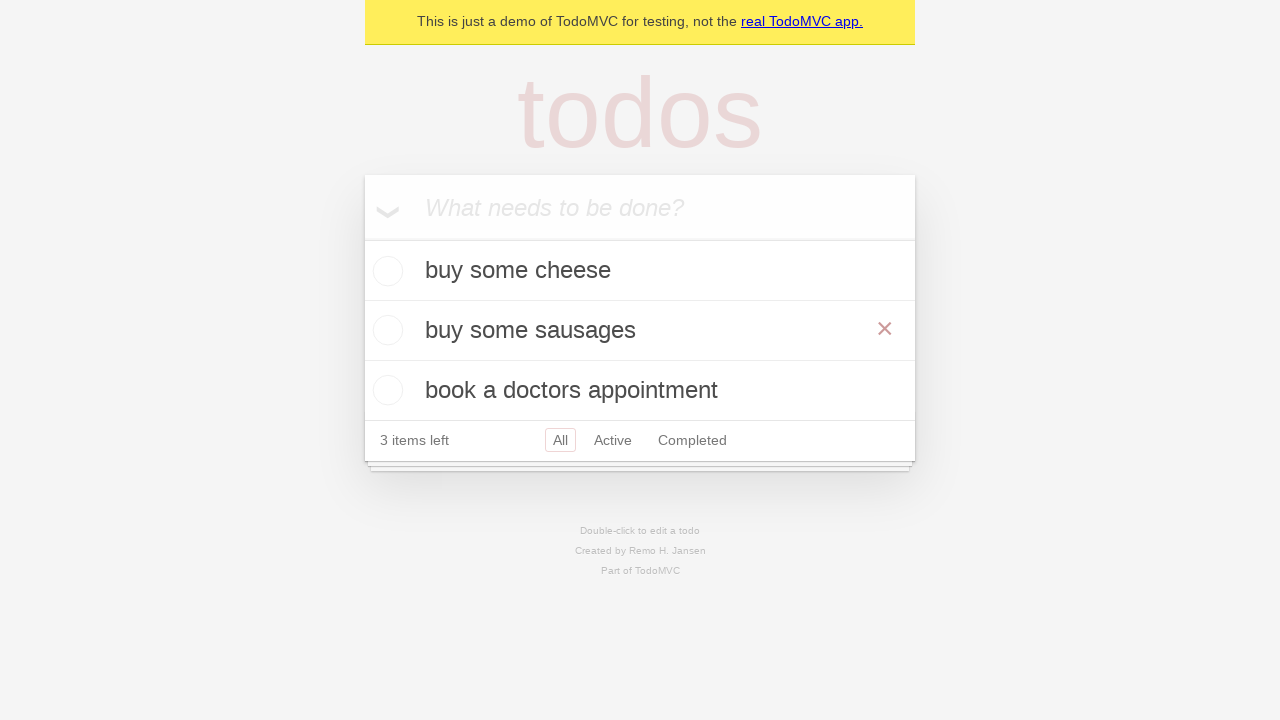

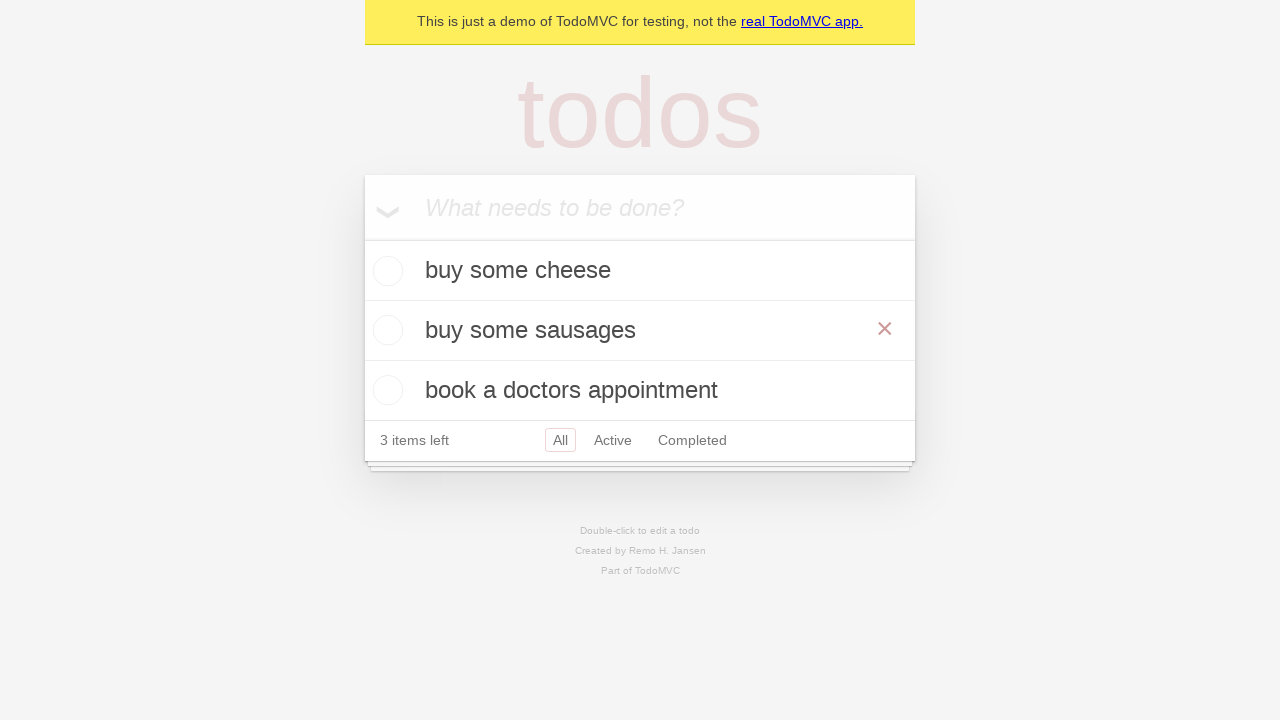